Tests checkbox functionality by selecting the first and last checkboxes on the page

Starting URL: https://artoftesting.com/samplesiteforselenium

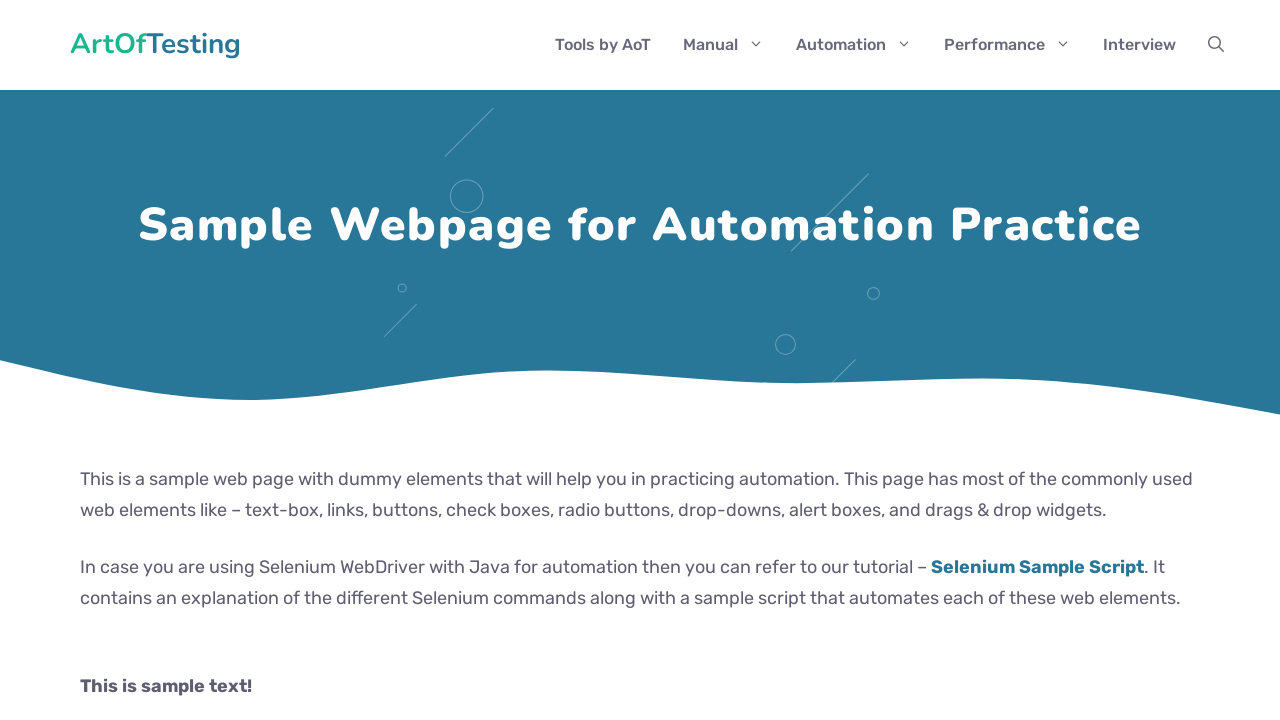

Selected the first checkbox with class 'Automation' at (86, 360) on input[type="checkbox"].Automation:first-of-type
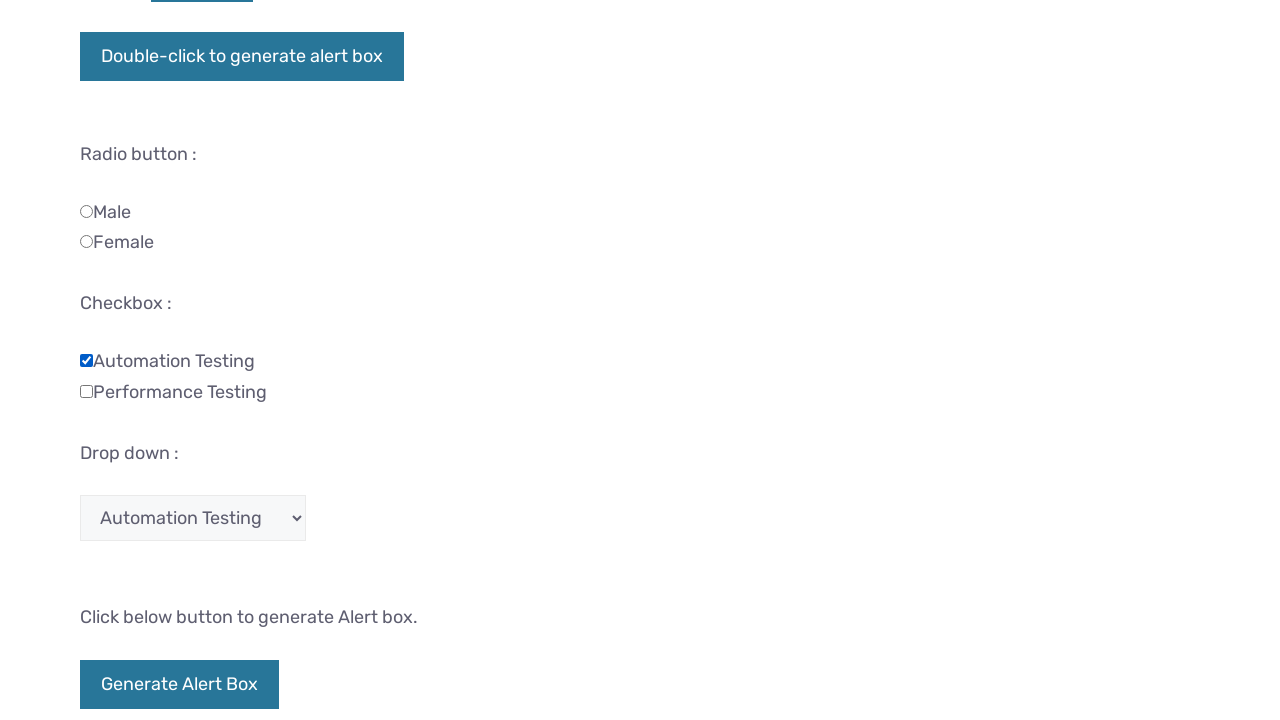

Selected the last checkbox with class 'Performance' at (86, 391) on input[type="checkbox"].Performance:last-of-type
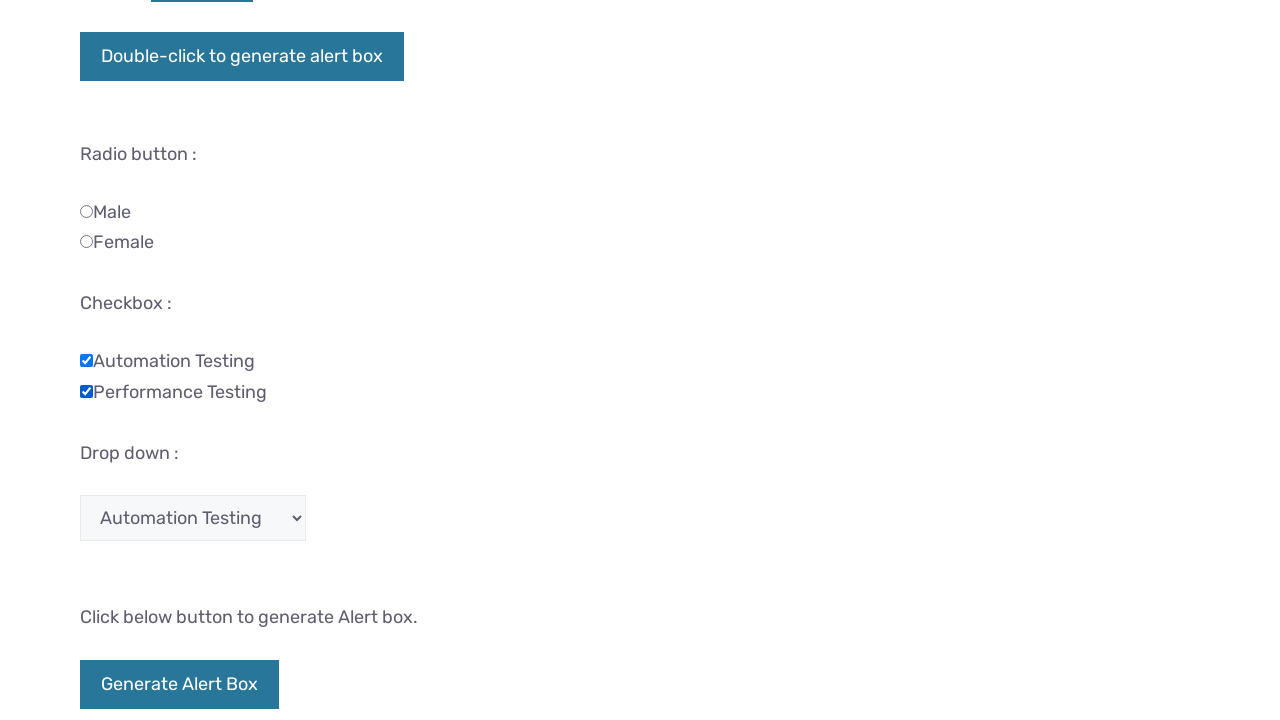

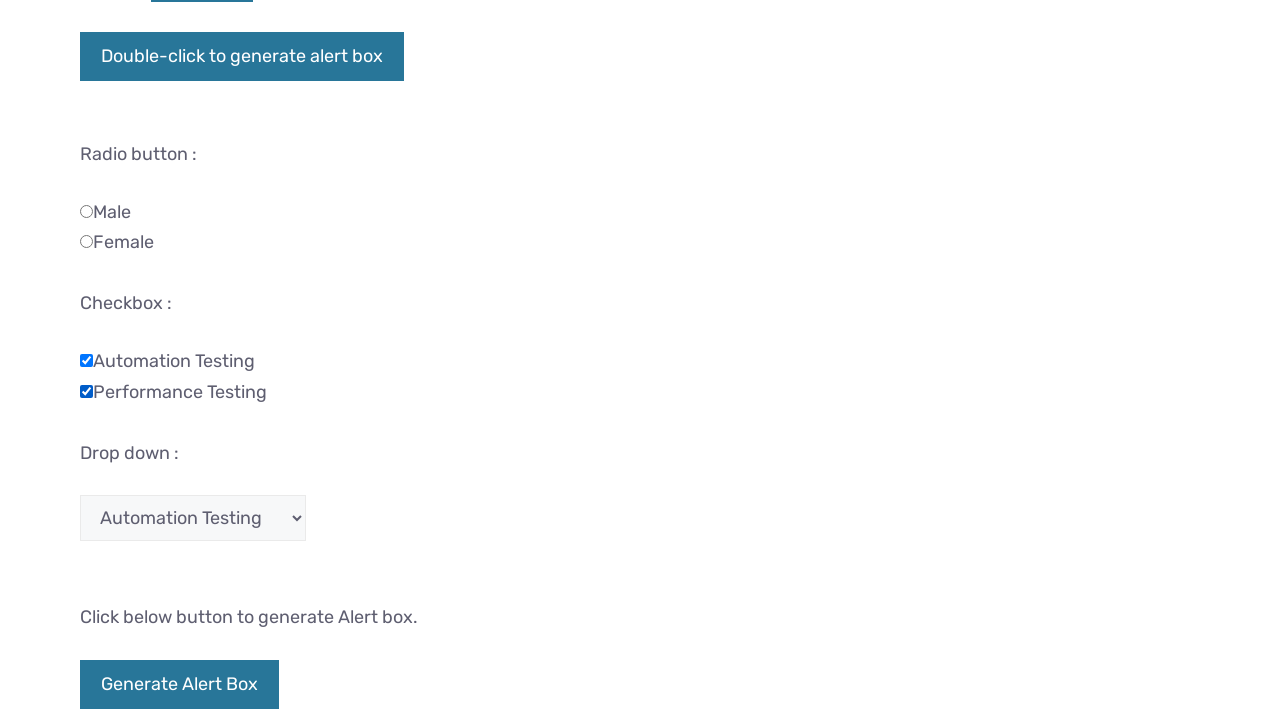